Tests clicking the submit button without selecting any gender and verifying the error message is displayed

Starting URL: https://testing.qaautomationlabs.com/radio-button.php

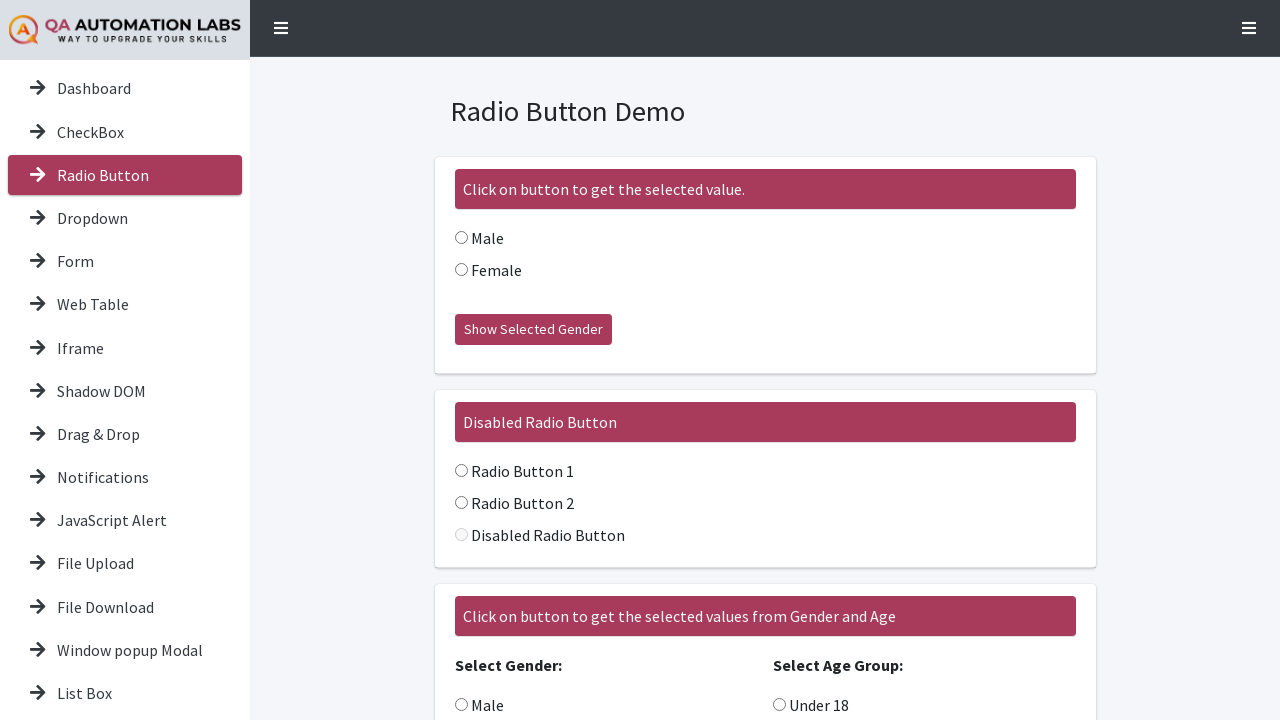

Navigated to radio button test page
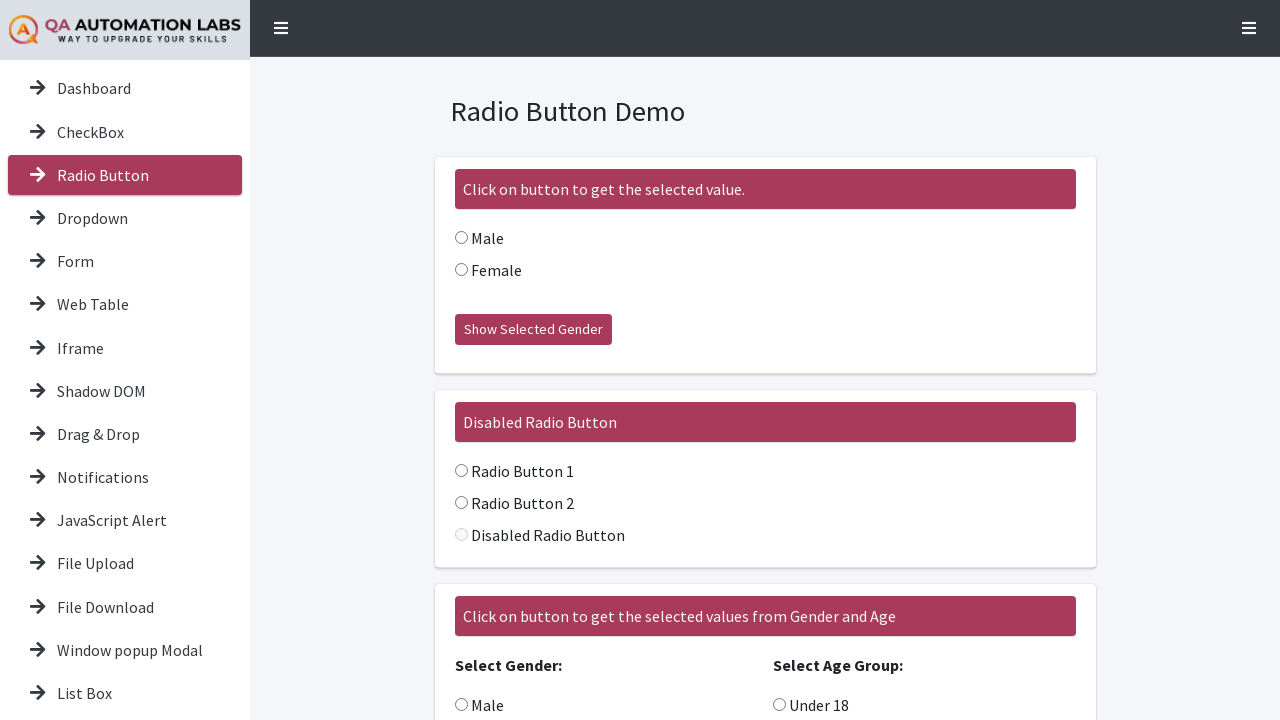

Clicked 'Show Selected Gender' button without selecting any gender option at (533, 330) on internal:role=button[name="Show Selected Gender"i]
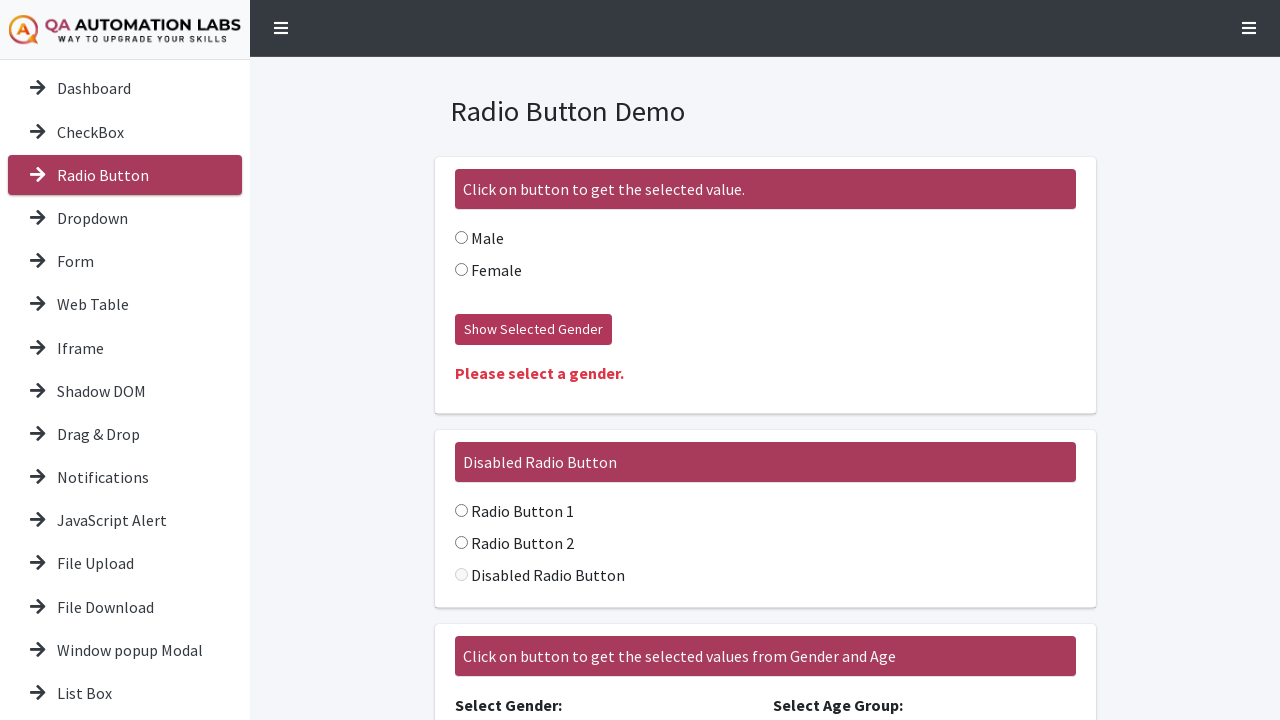

Error message 'Please select a gender.' is displayed
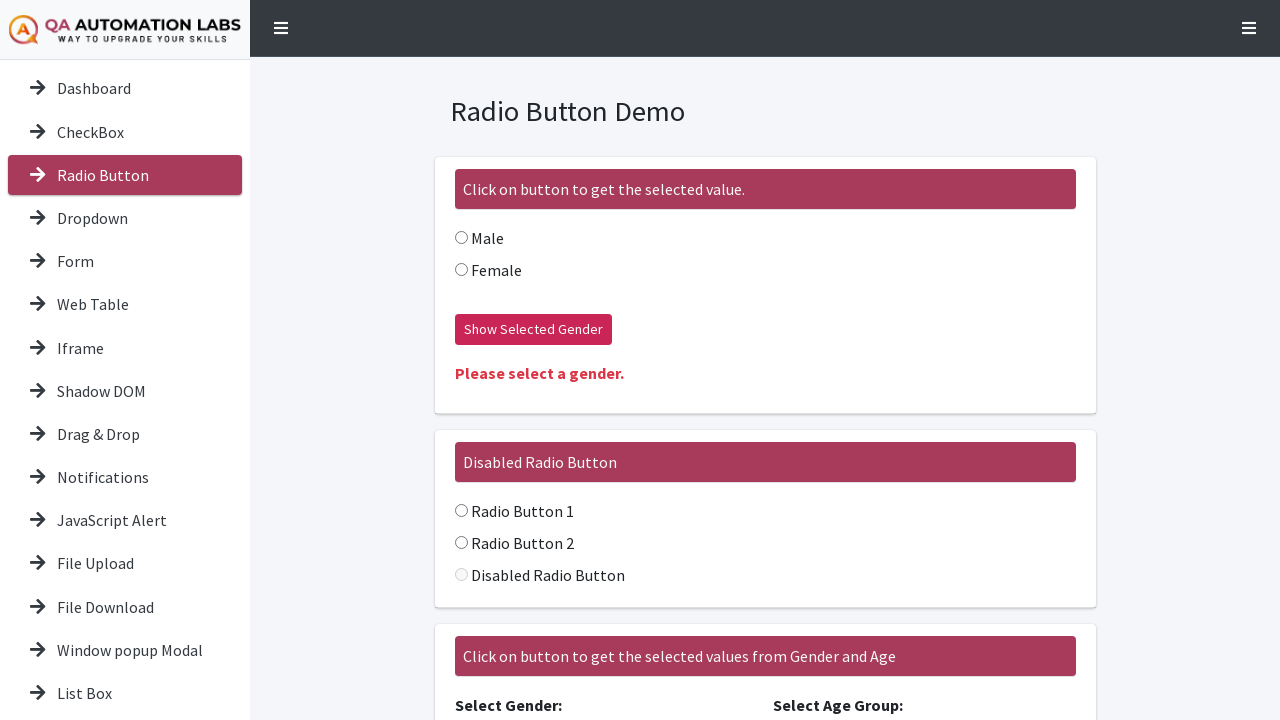

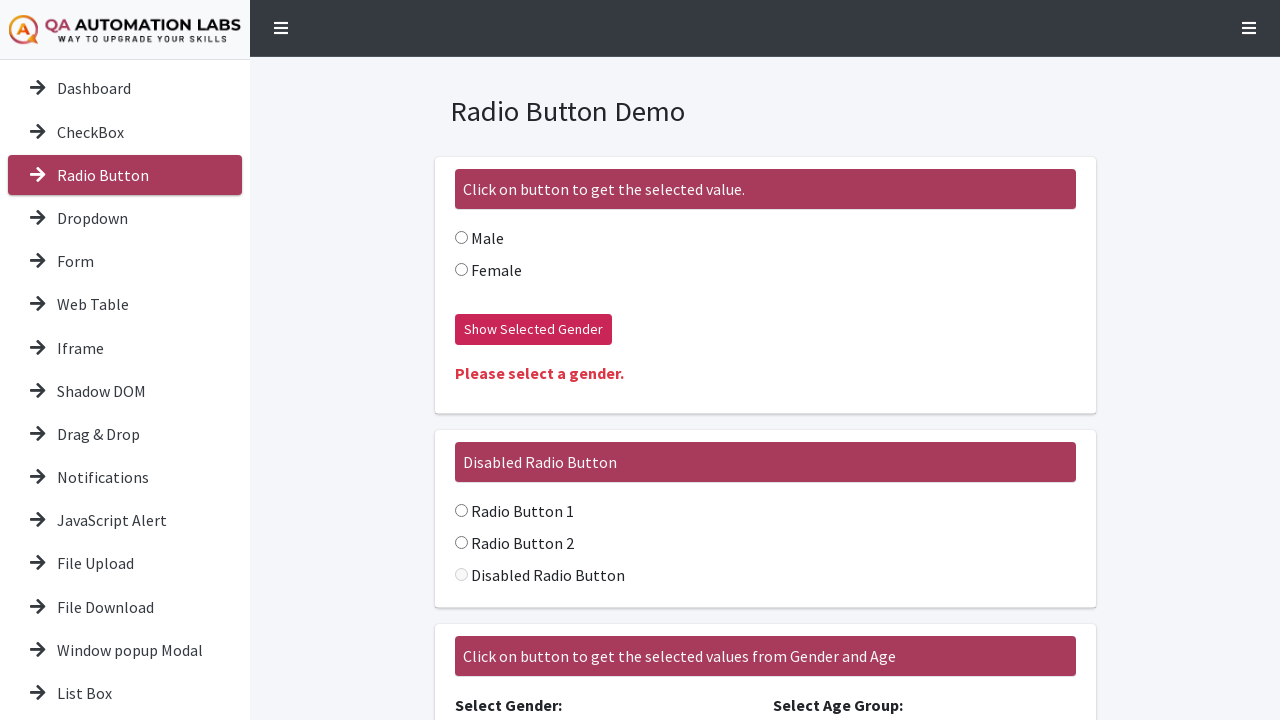